Tests window/tab handling by clicking a button that opens a new tab, switching to it, and then switching back to the parent window

Starting URL: https://testautomationpractice.blogspot.com/

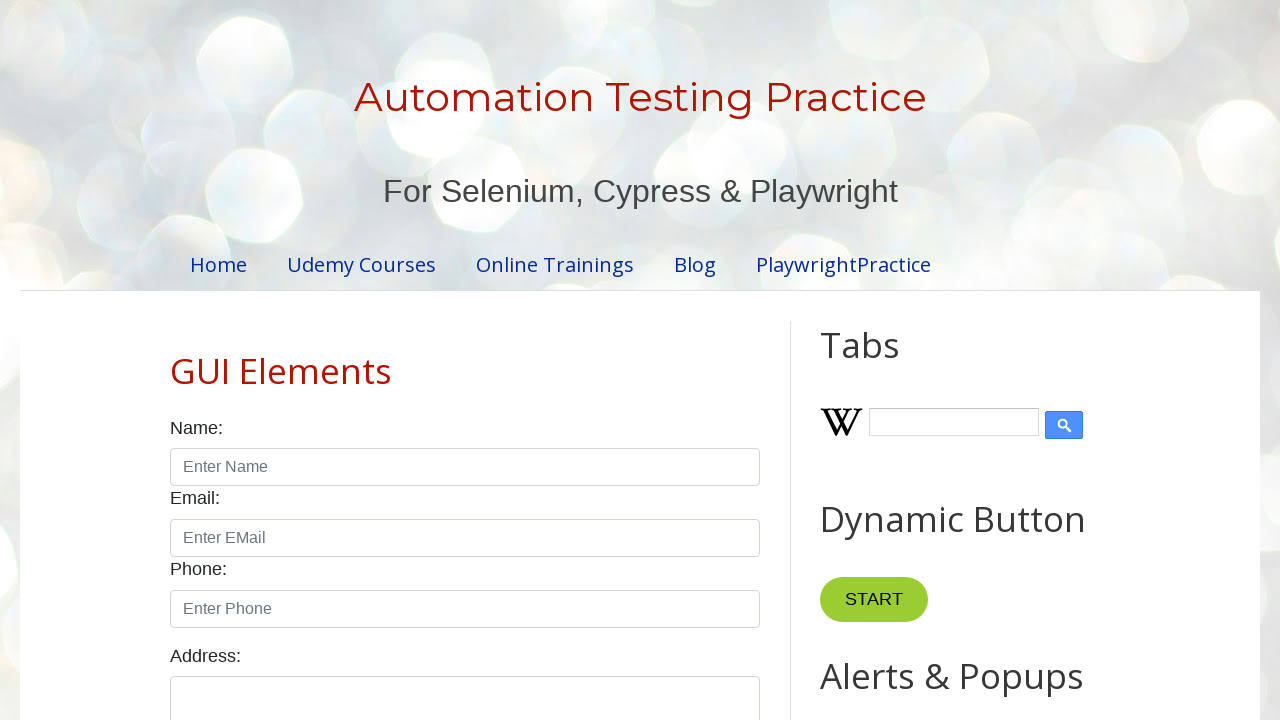

Waited for 'New Tab' button to be visible
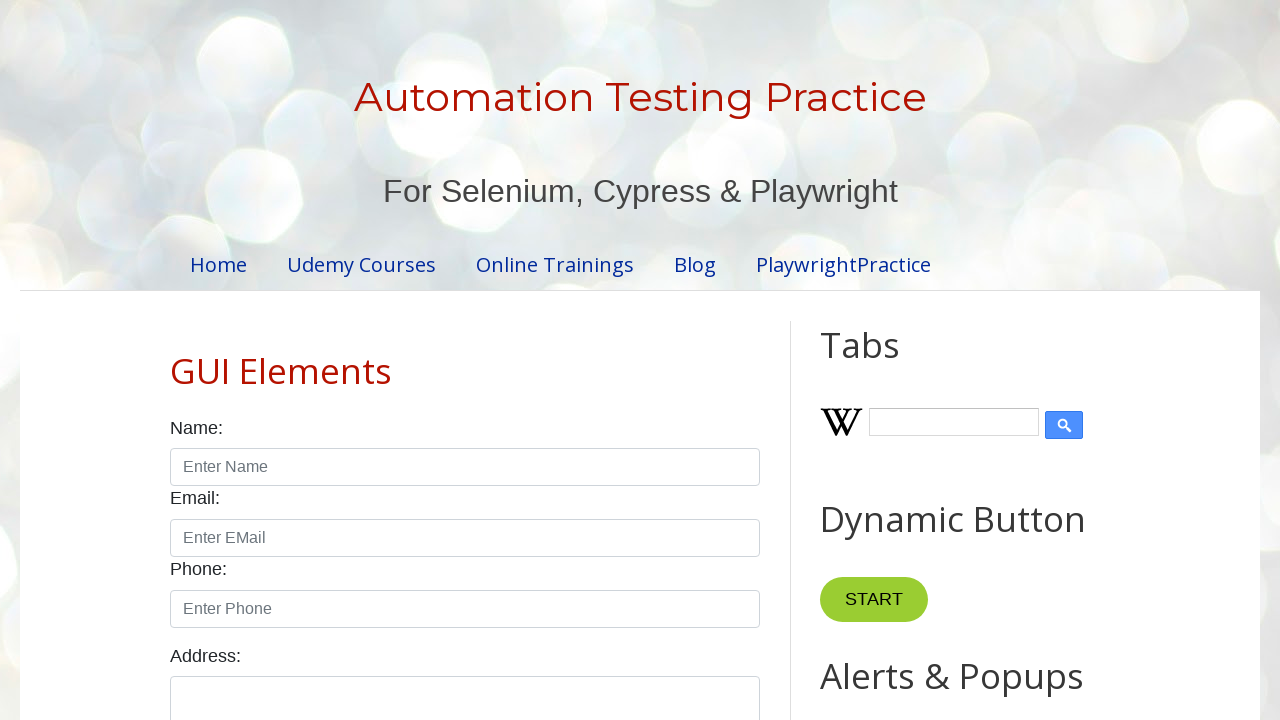

Clicked 'New Tab' button to open a new tab at (880, 361) on xpath=//button[text()='New Tab']
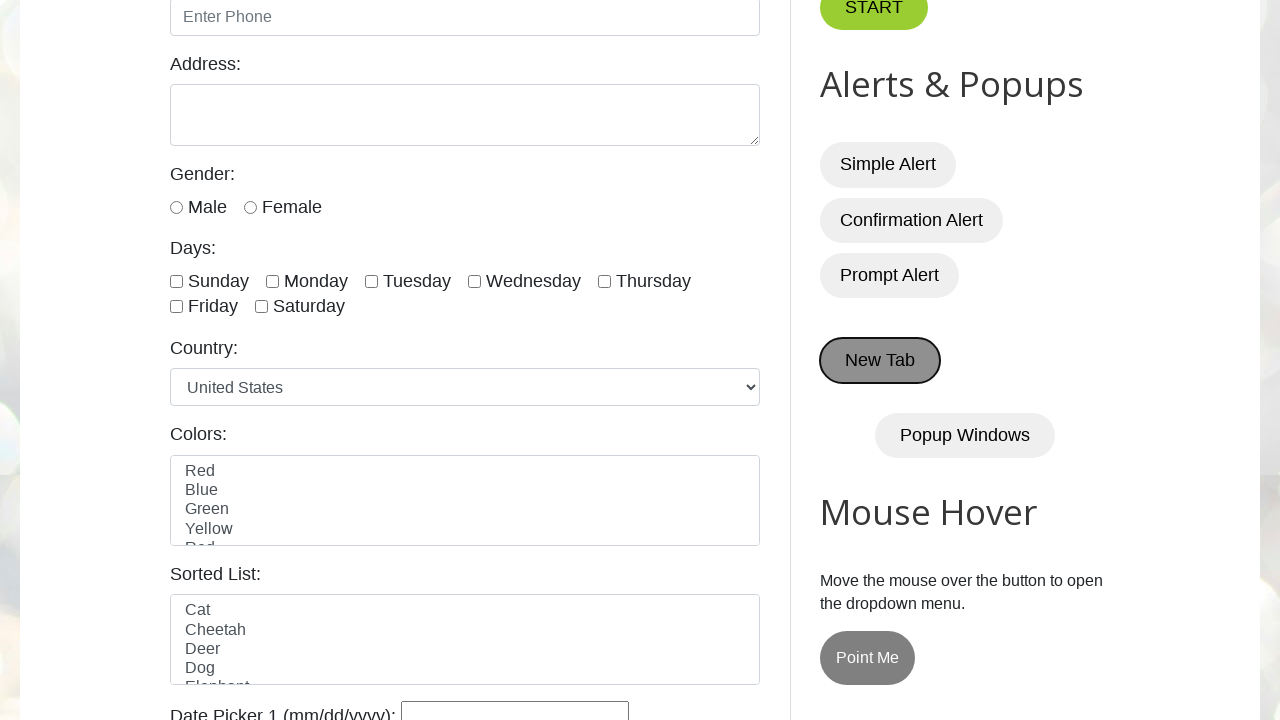

Retrieved new page/tab object from context
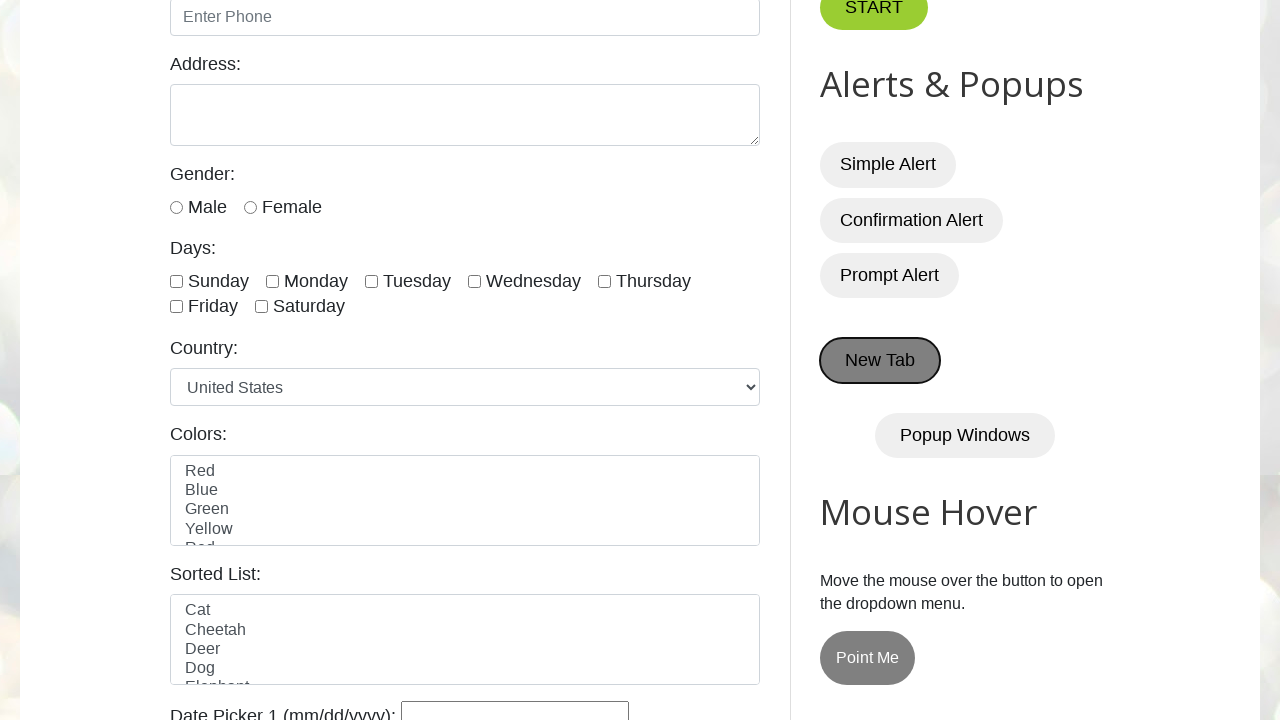

Waited for new tab to fully load
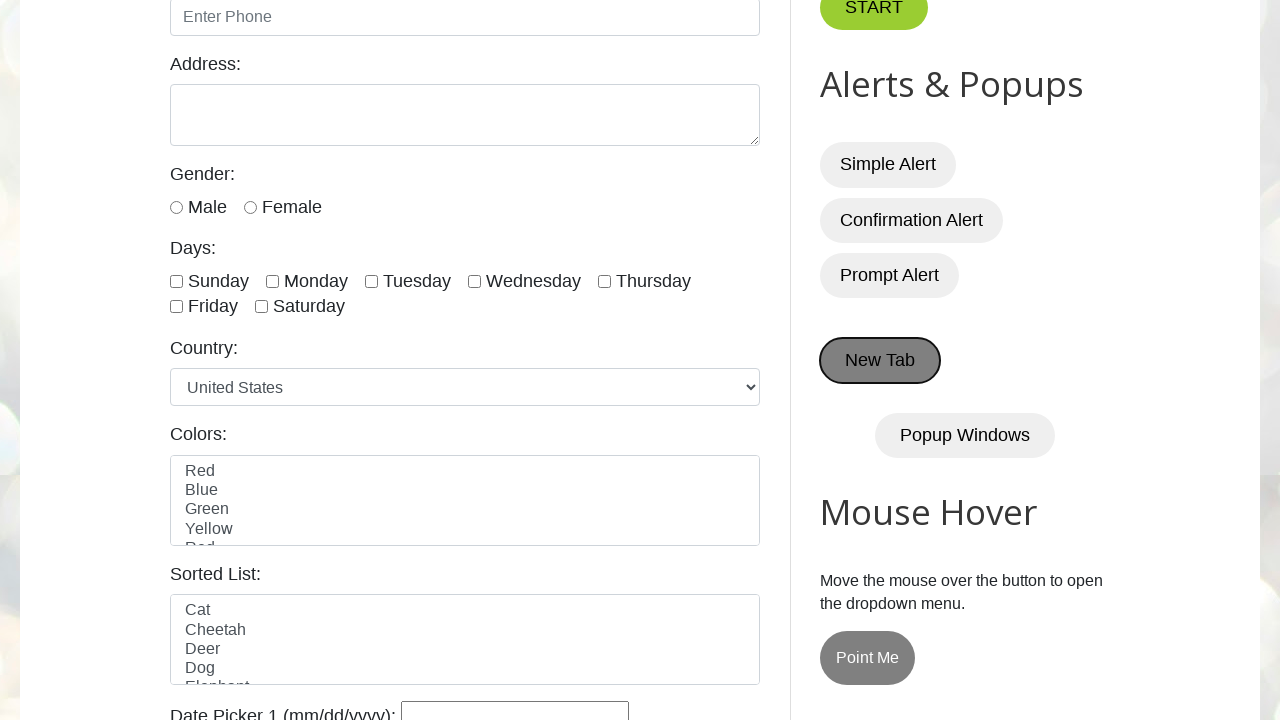

Retrieved child tab title: SDET-QA Blog
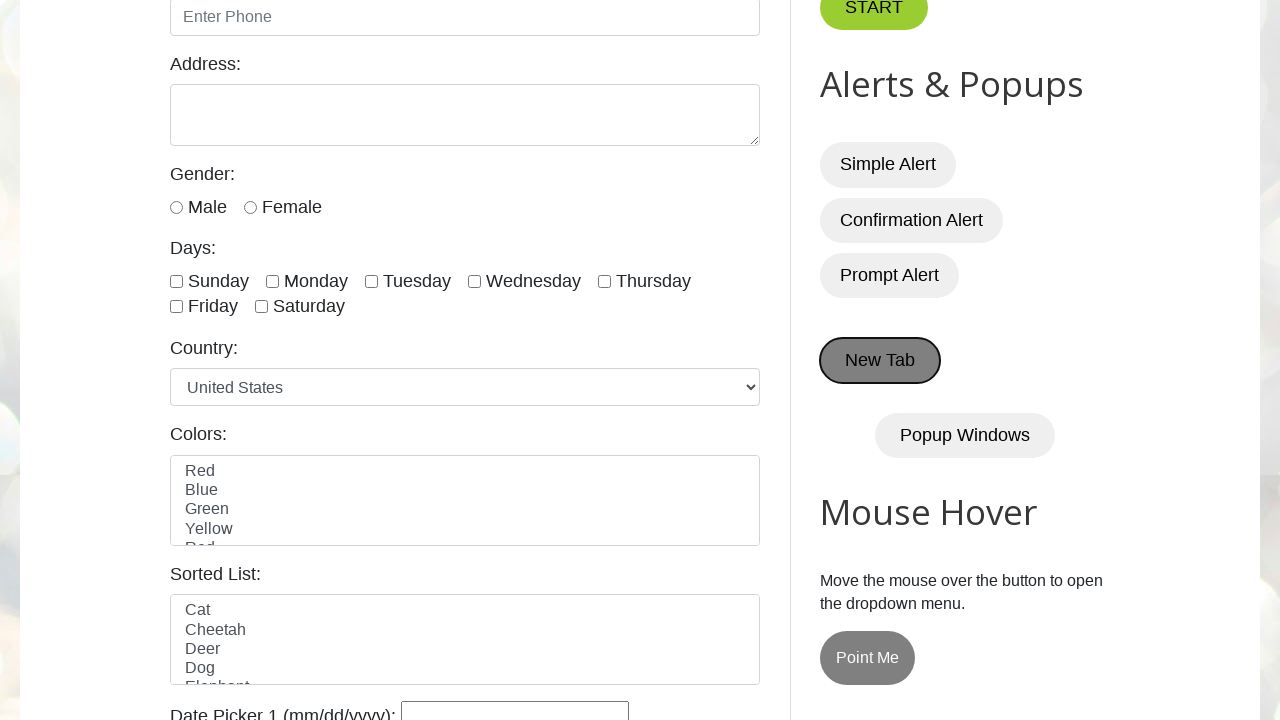

Retrieved parent tab title: Automation Testing Practice
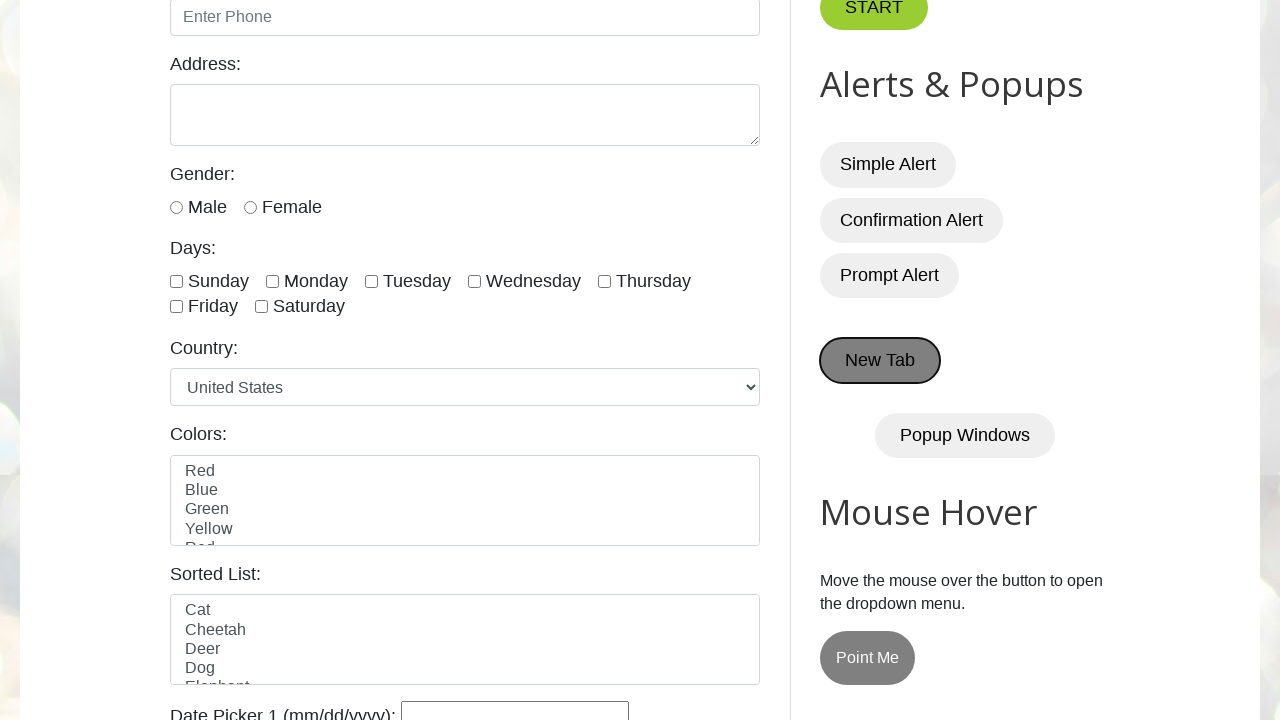

Closed the new tab
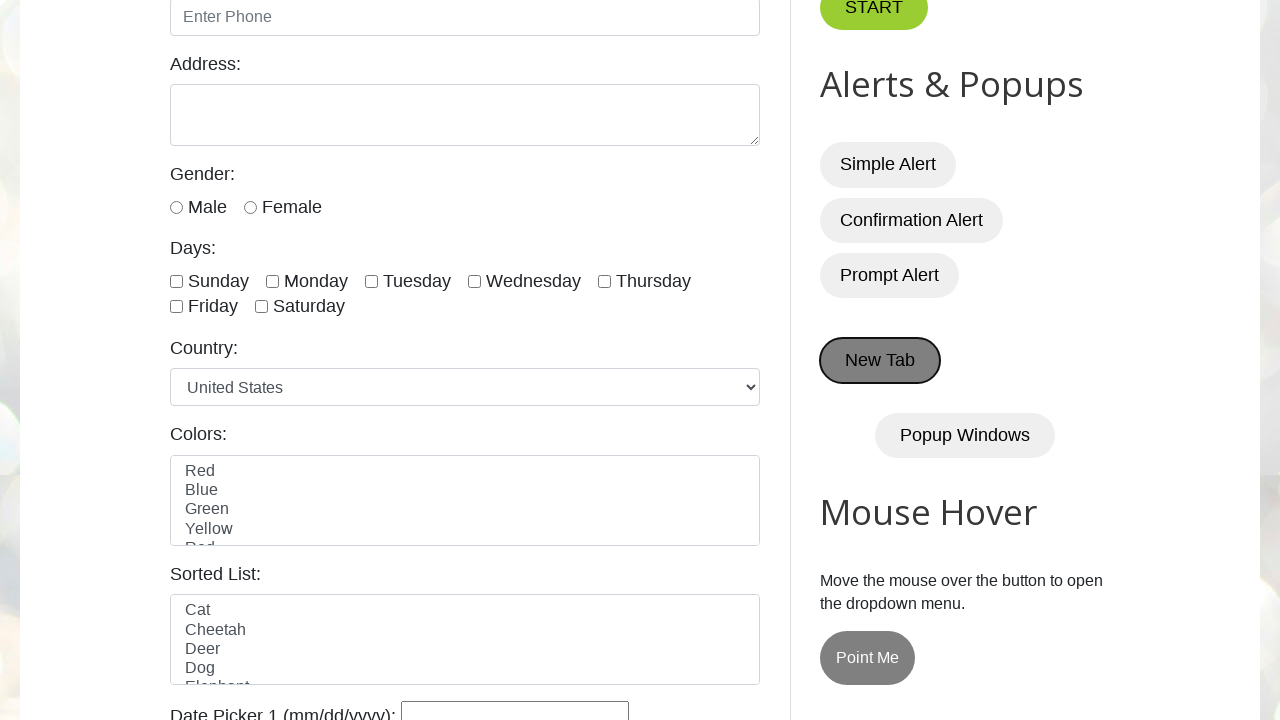

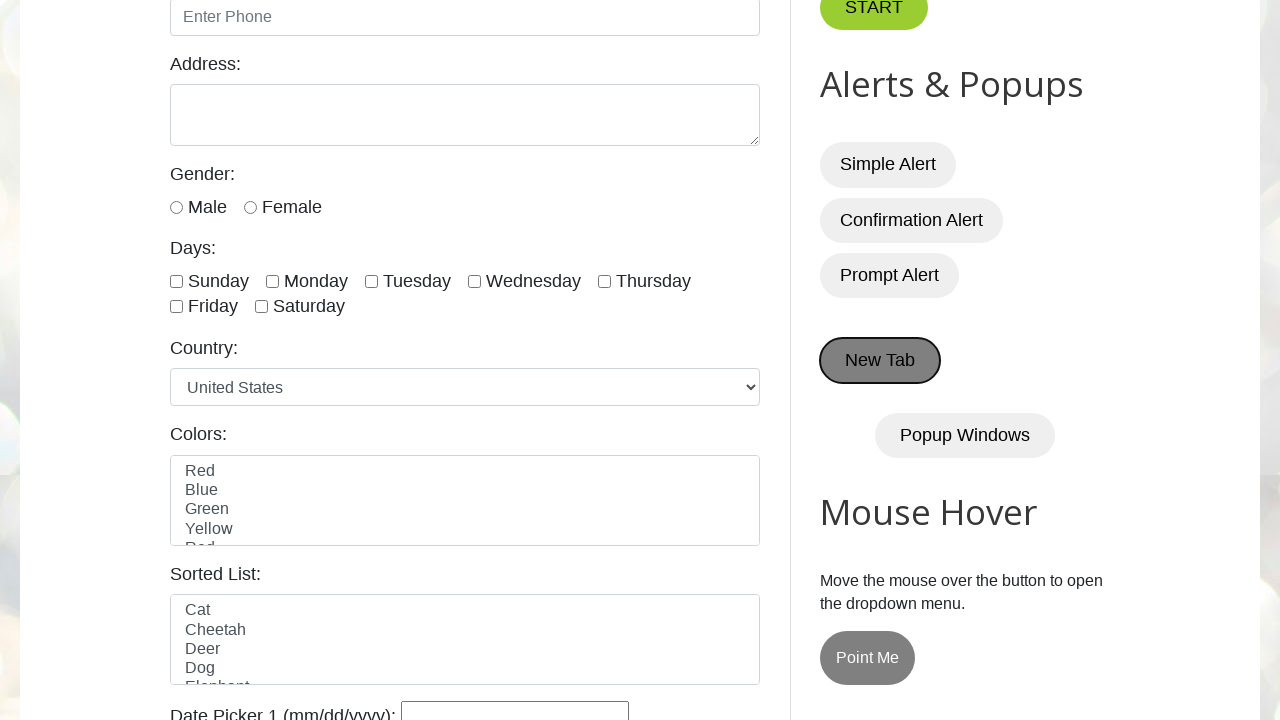